Navigates to OrangeHRM website and fills an email field in a form

Starting URL: https://www.orangehrm.com/

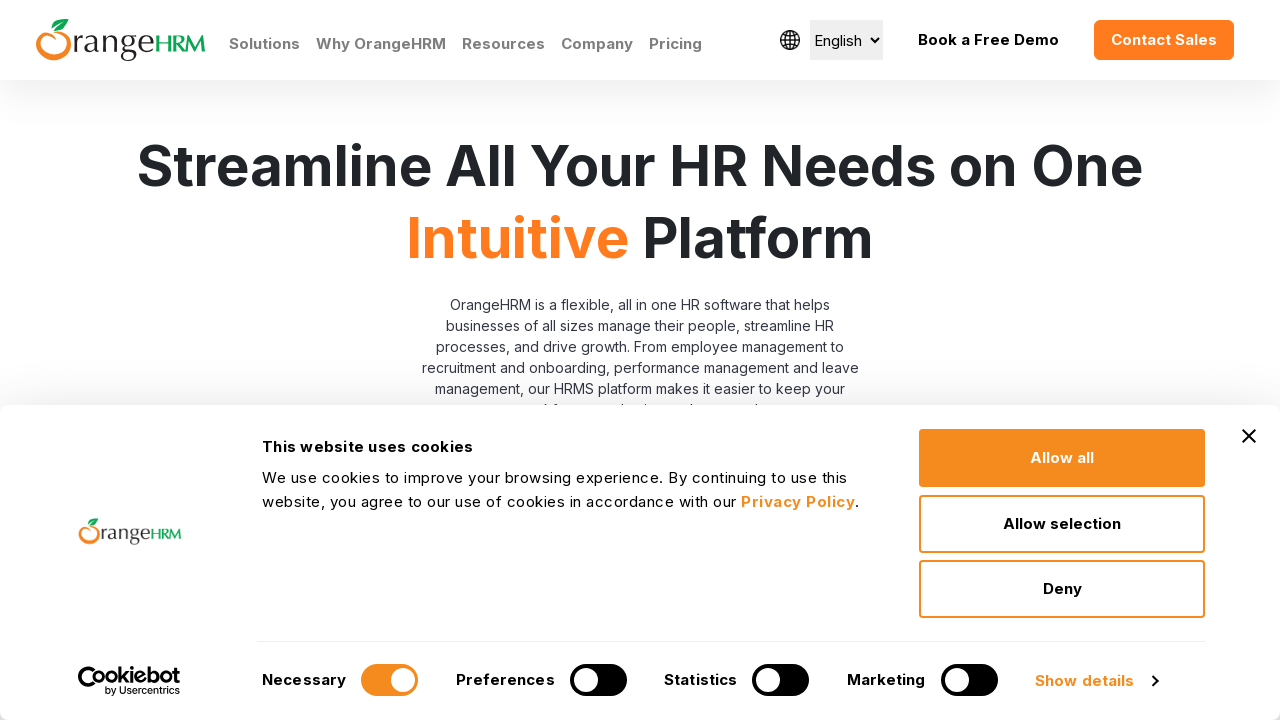

Navigated to OrangeHRM website
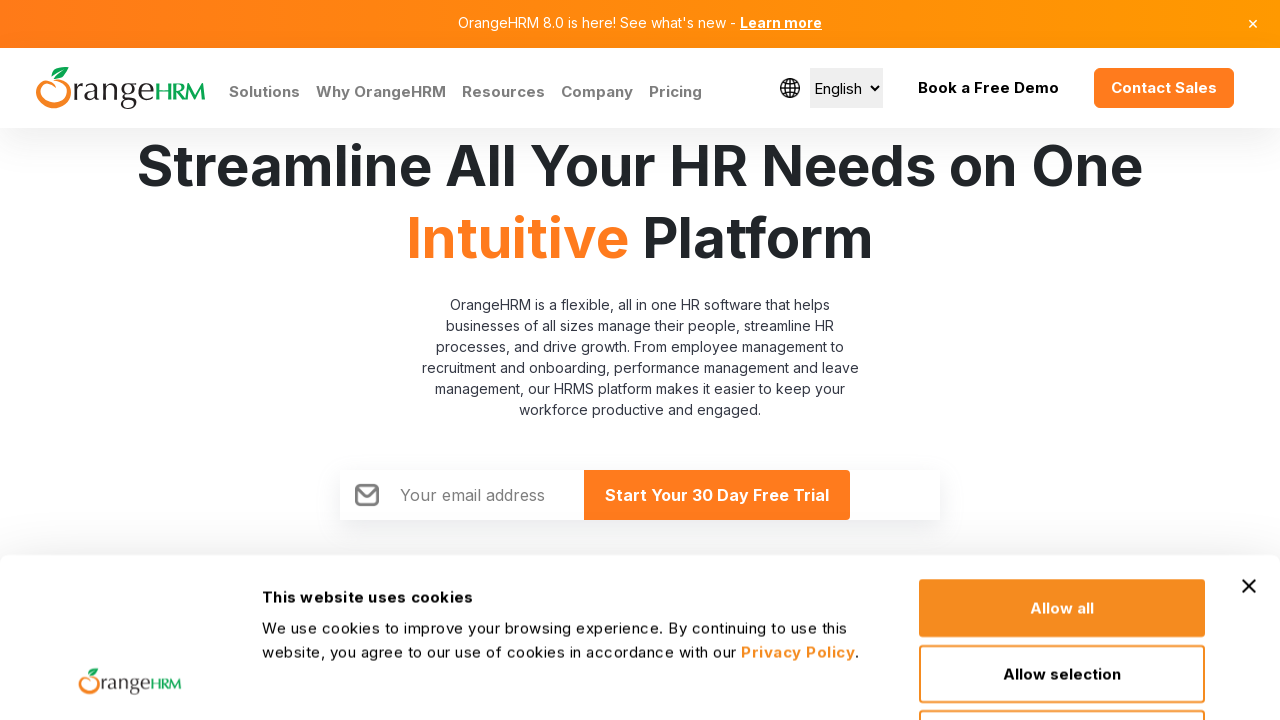

Filled email field with 'demo@example.com' on #Form_submitForm_EmailHomePage
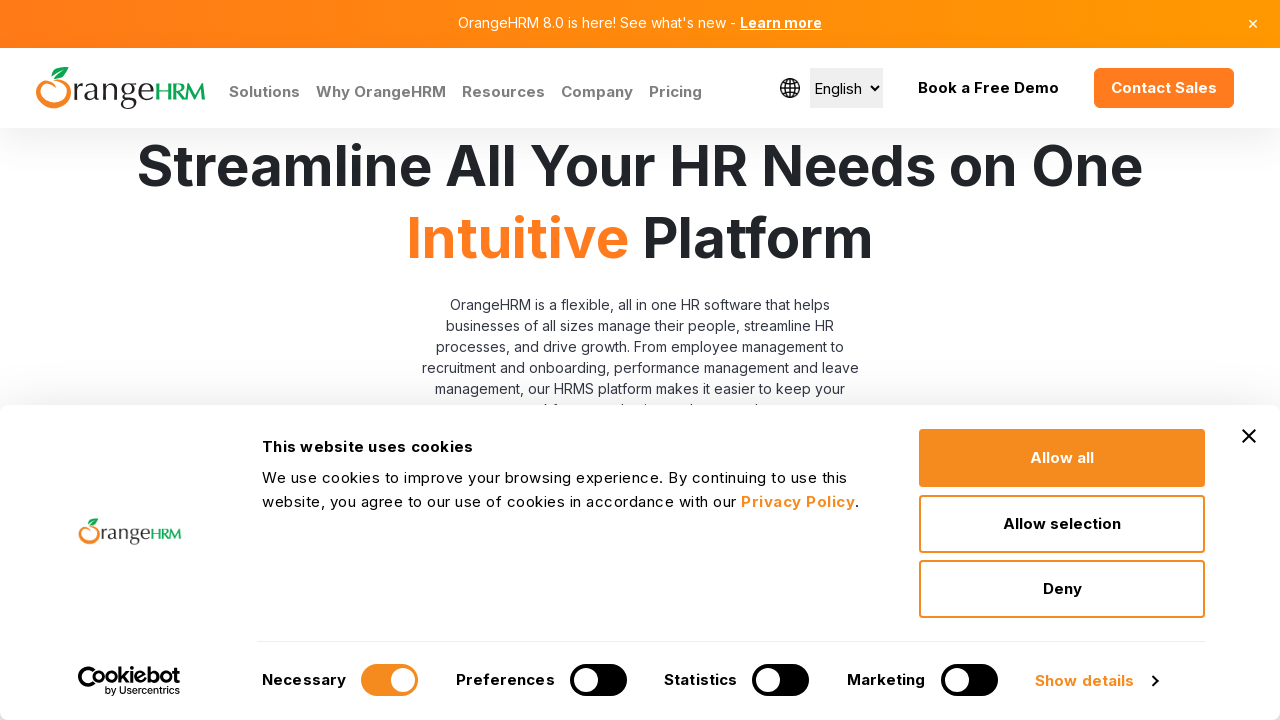

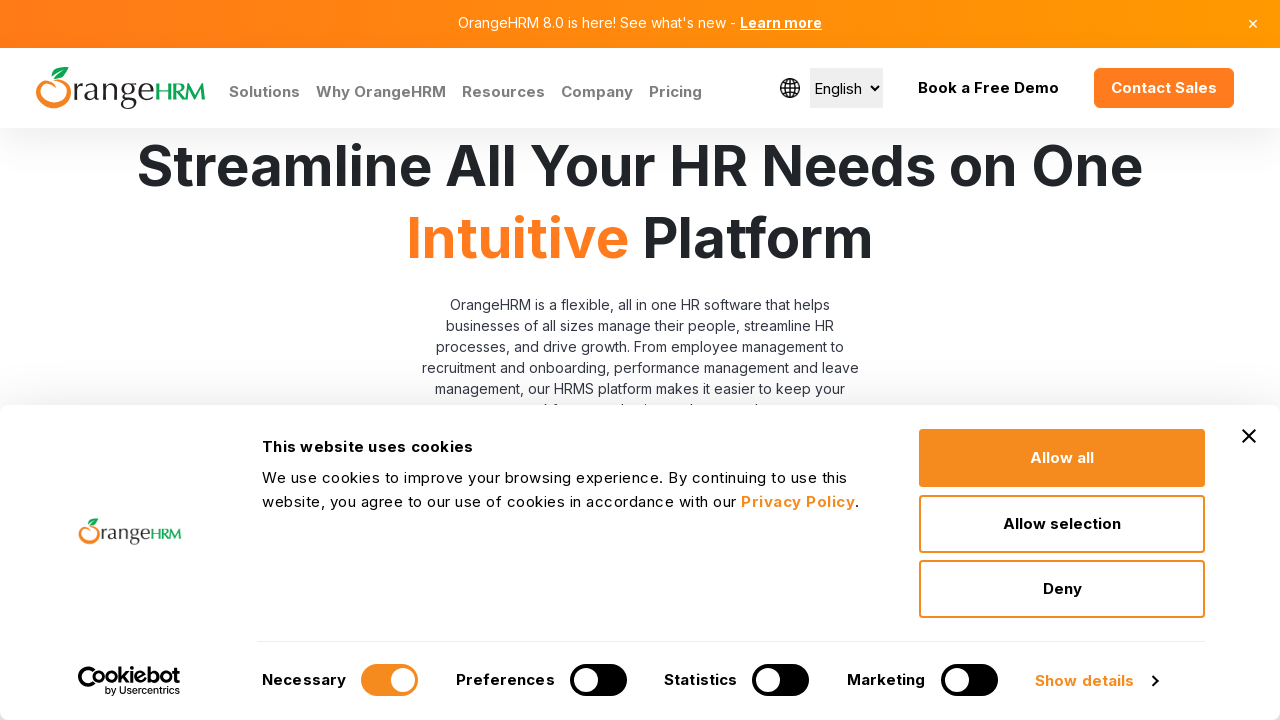